Tests the search functionality on testotomasyonu.com by searching for "phone" and verifying that search results are found

Starting URL: https://www.testotomasyonu.com

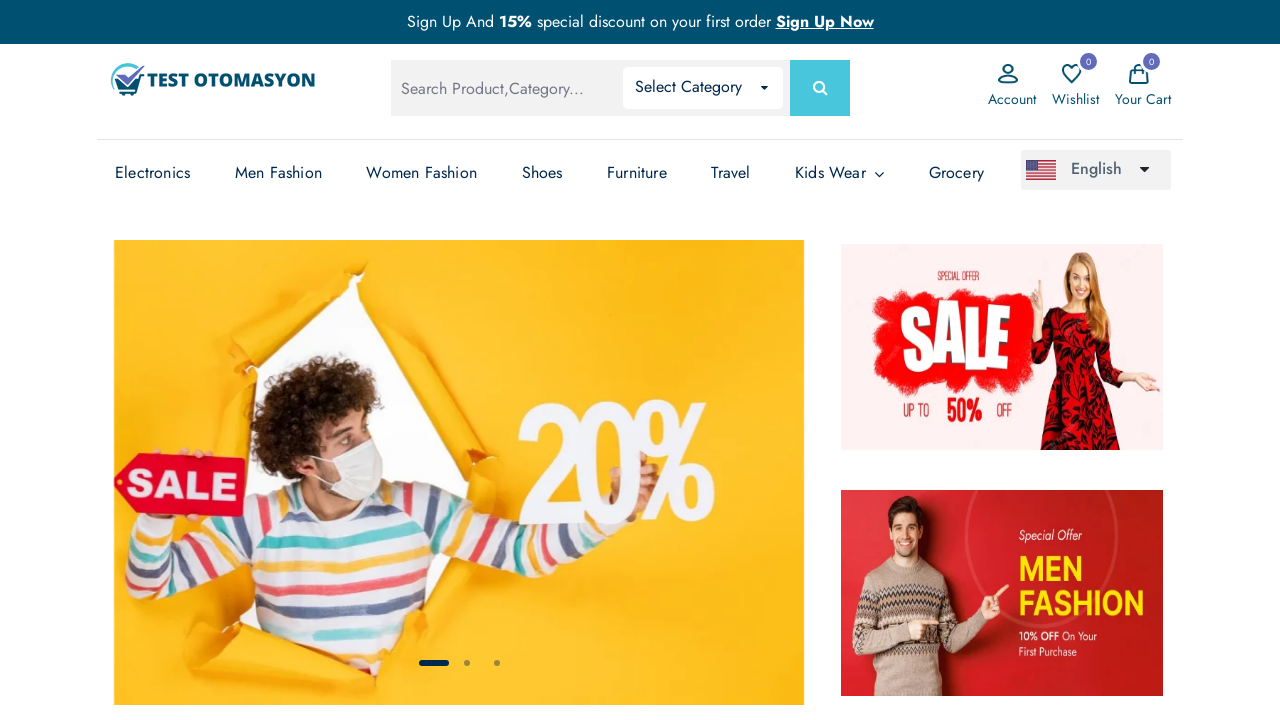

Filled search box with 'phone' on #global-search
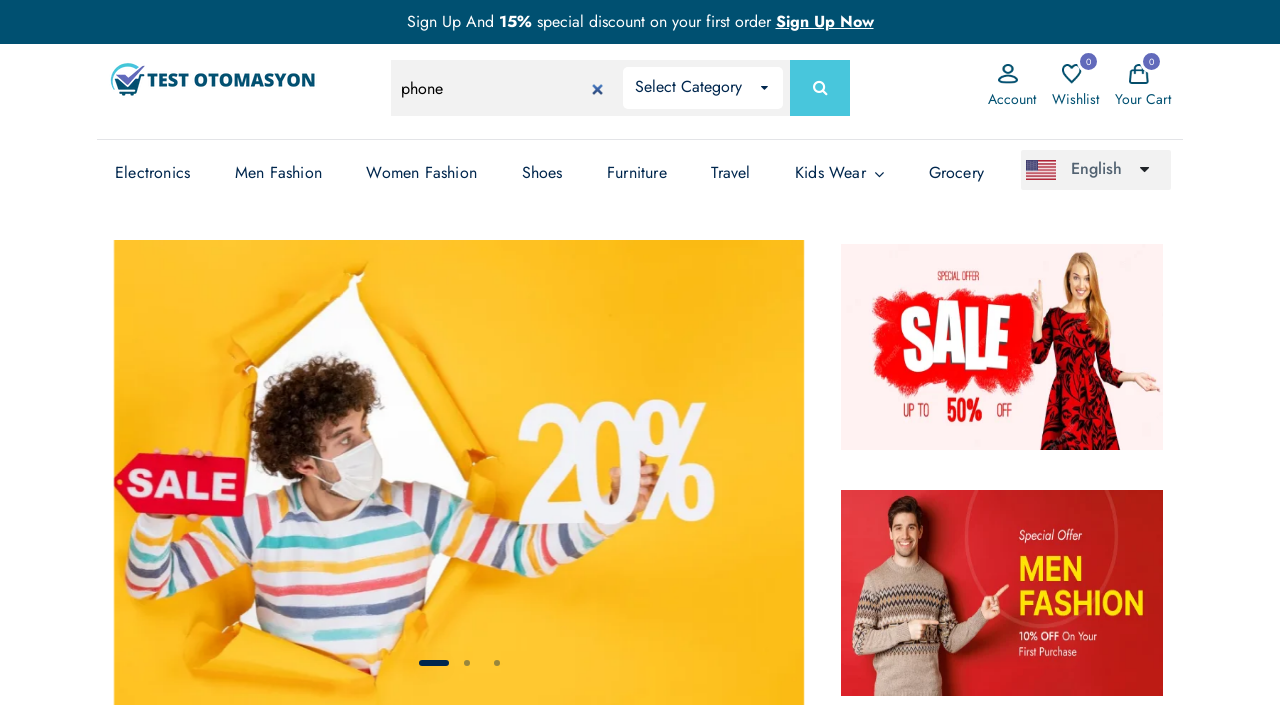

Pressed Enter to submit search on #global-search
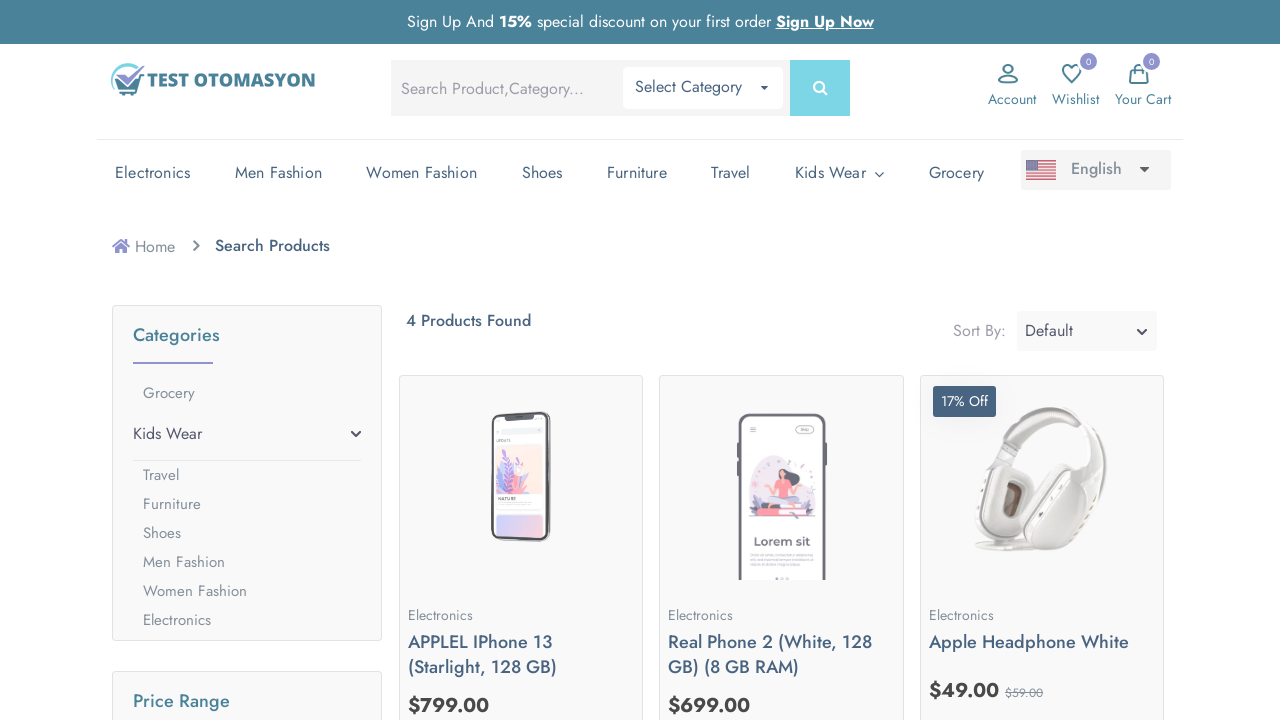

Search results loaded and product boxes are visible
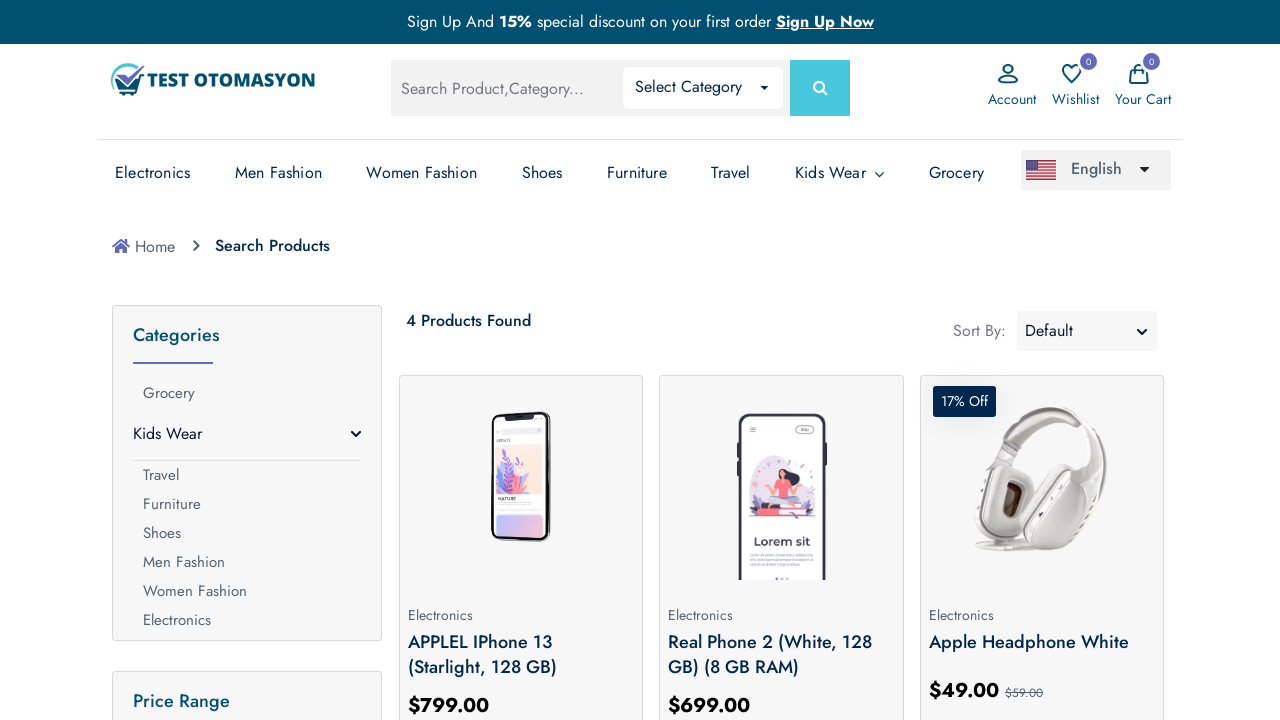

Located product elements on the page
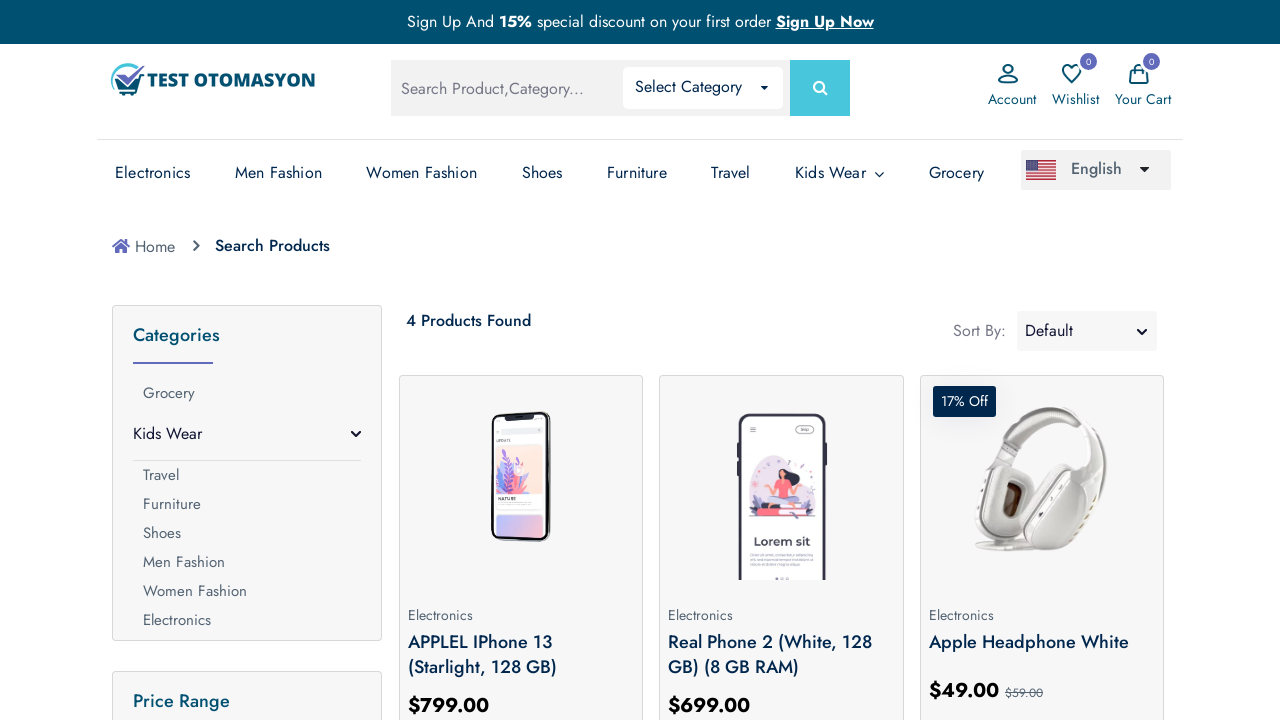

Verified that search results contain at least one product
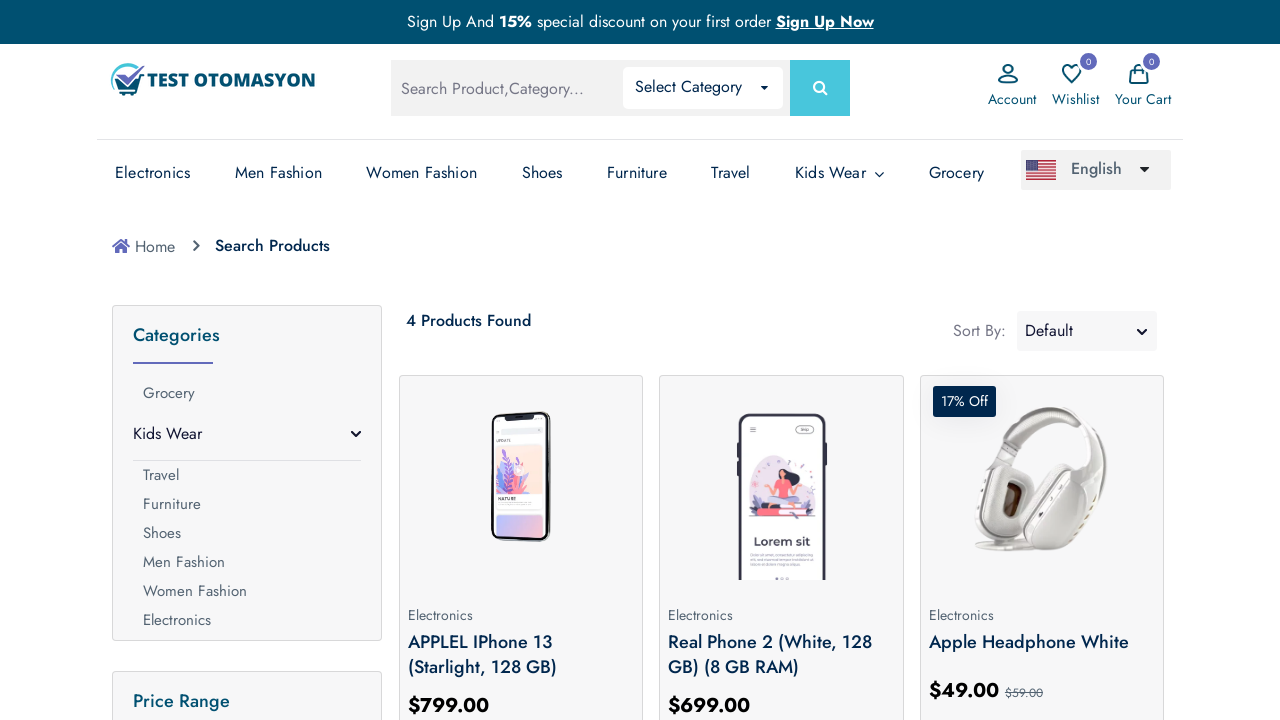

Product count text element is visible
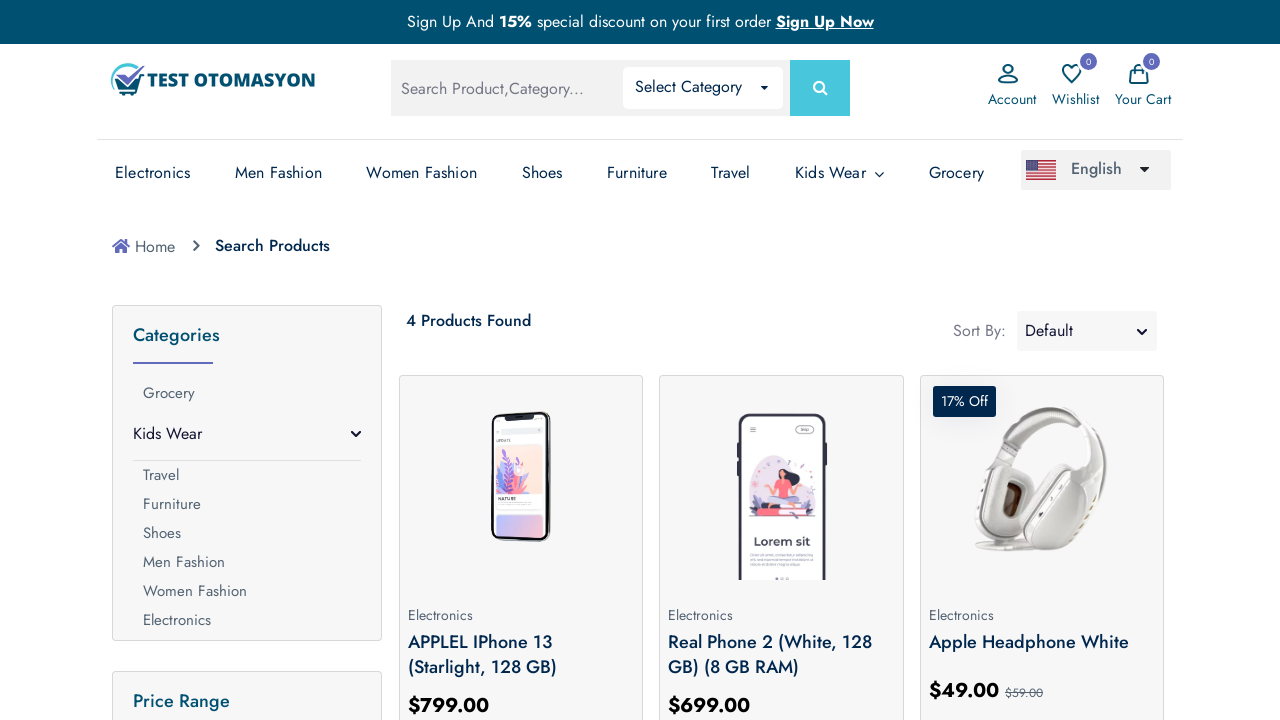

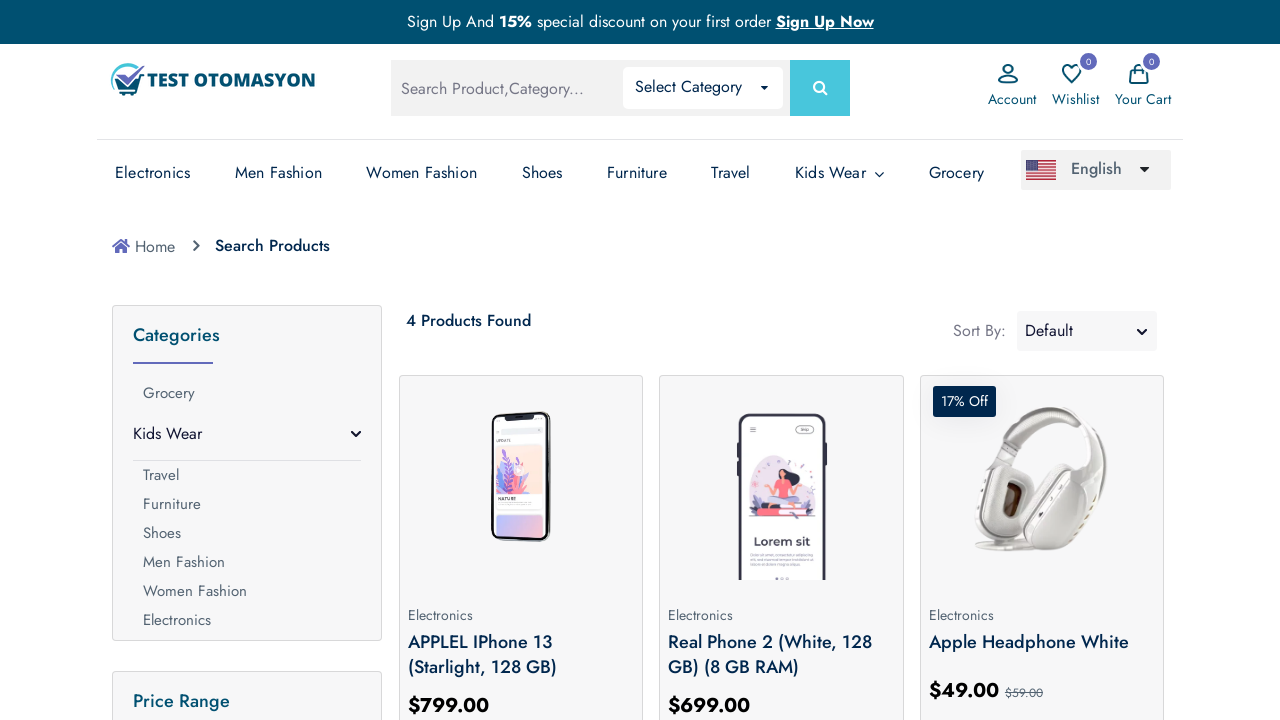